Tests radio button functionality by clicking on the "Red" color option and "Football" sport option, verifying each selection is made successfully.

Starting URL: https://testcenter.techproeducation.com/index.php?page=radio-buttons

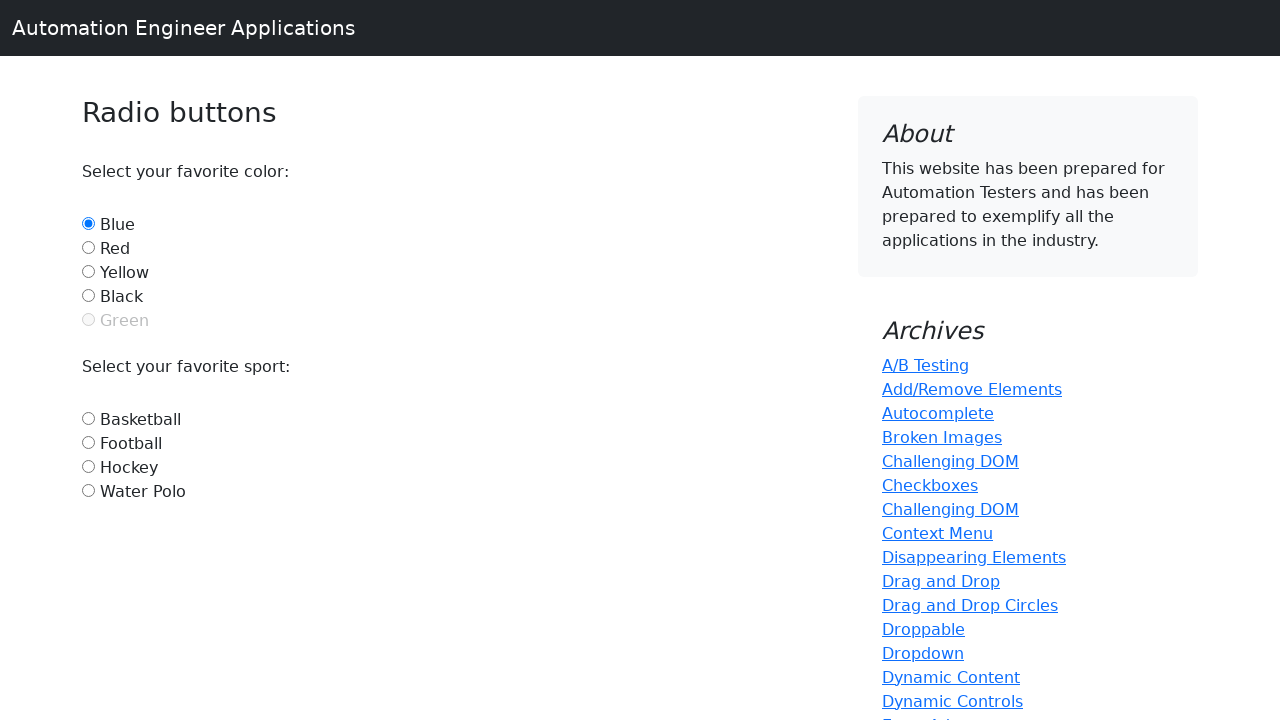

Clicked on Red color radio button at (88, 247) on #red
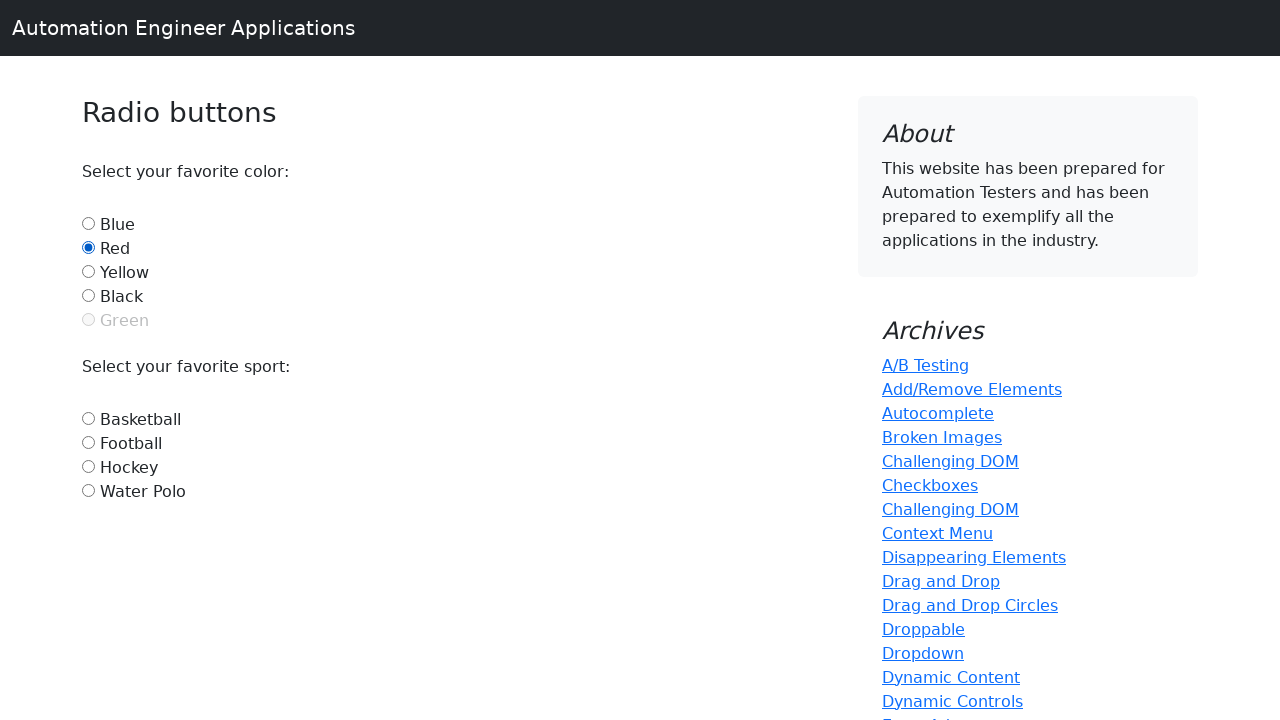

Verified that Red radio button is selected
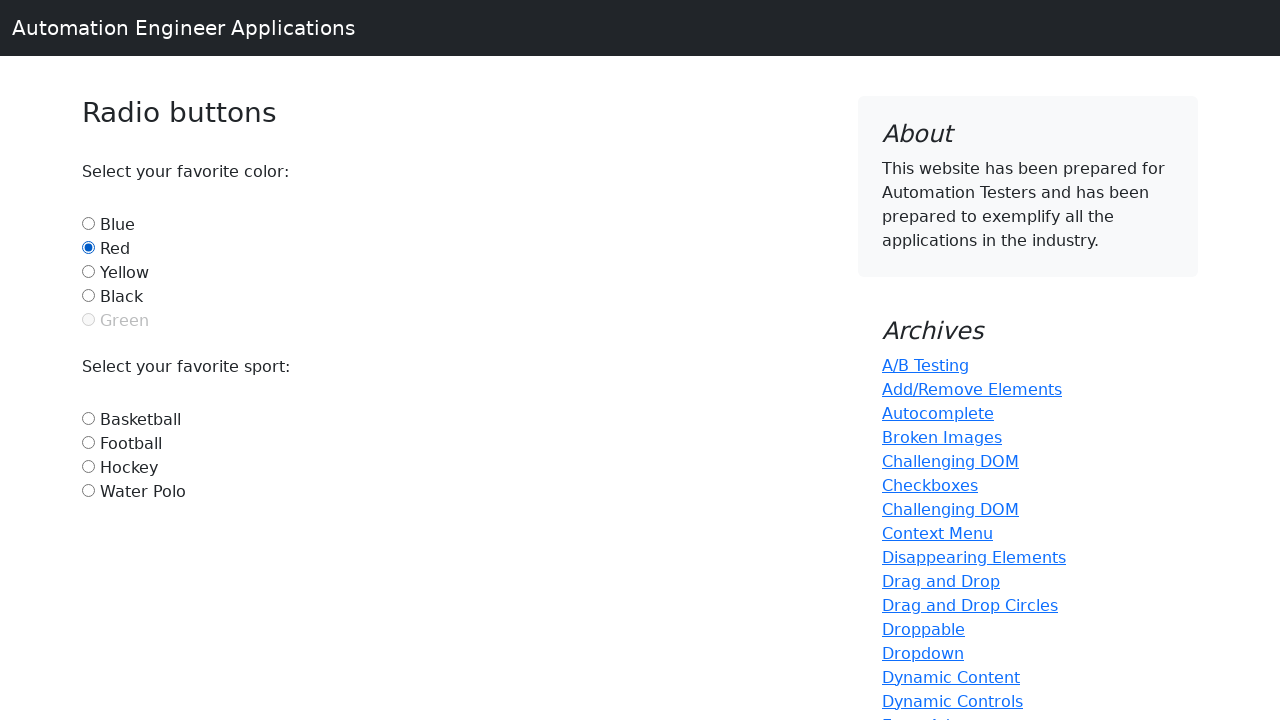

Clicked on Football sport radio button at (88, 442) on #football
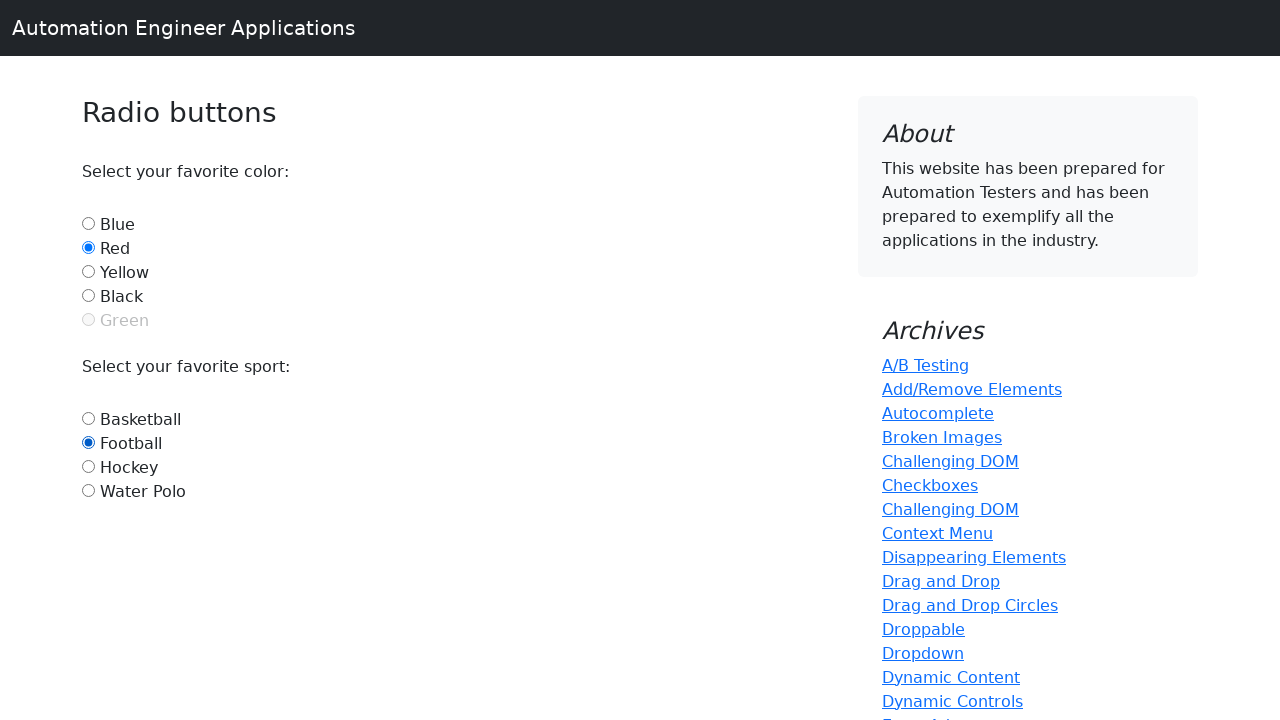

Verified that Football radio button is selected
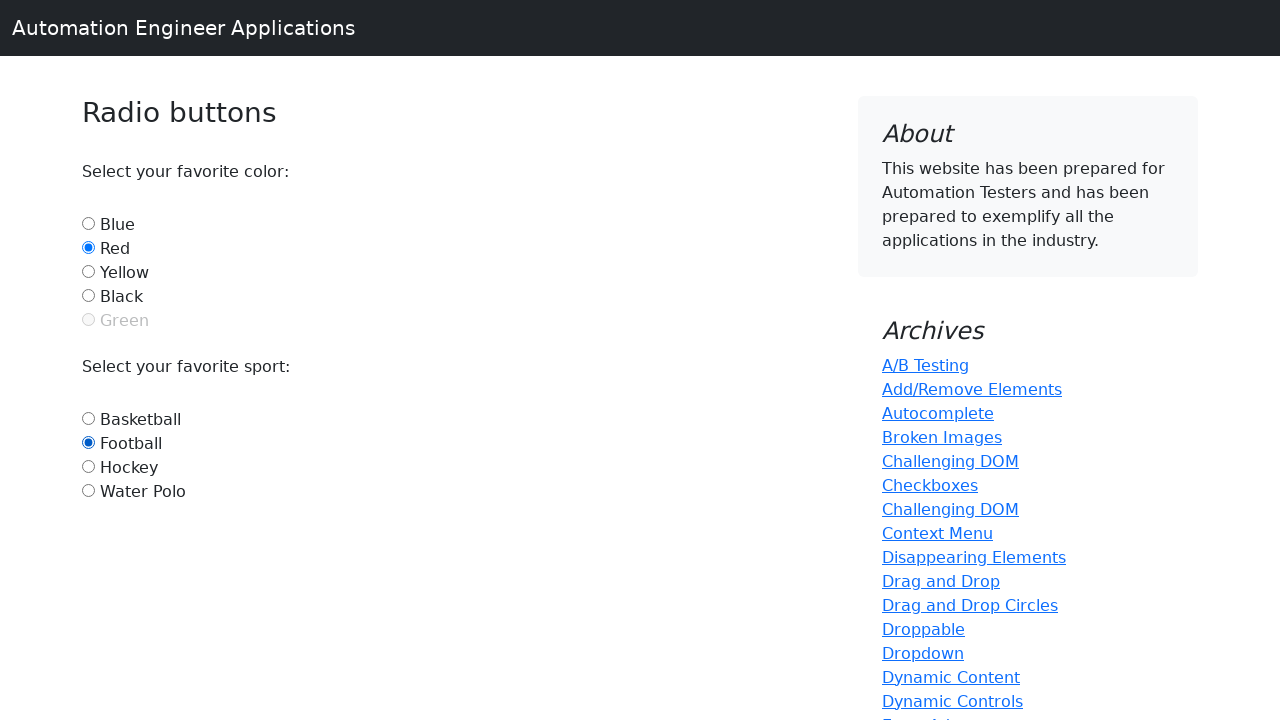

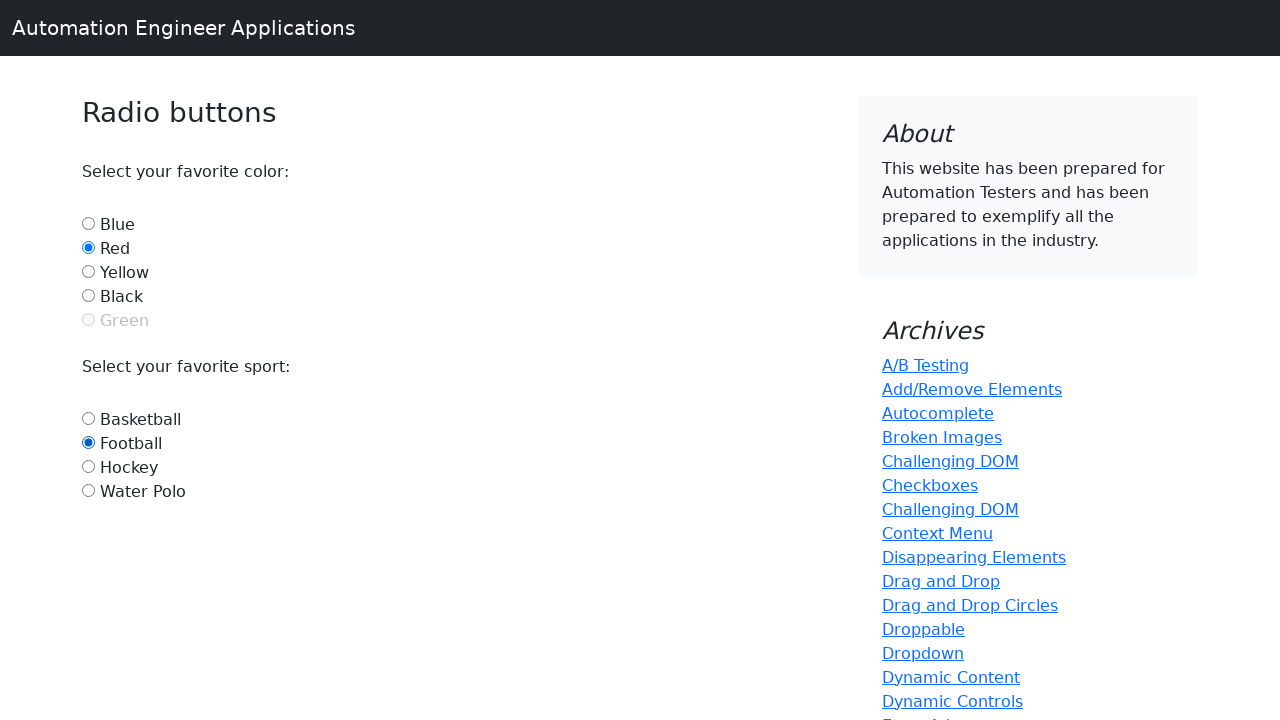